Tests adding a product to cart on Demoblaze website by clicking on a phone product and adding it to cart, then verifying the success alert

Starting URL: https://www.demoblaze.com/index.html

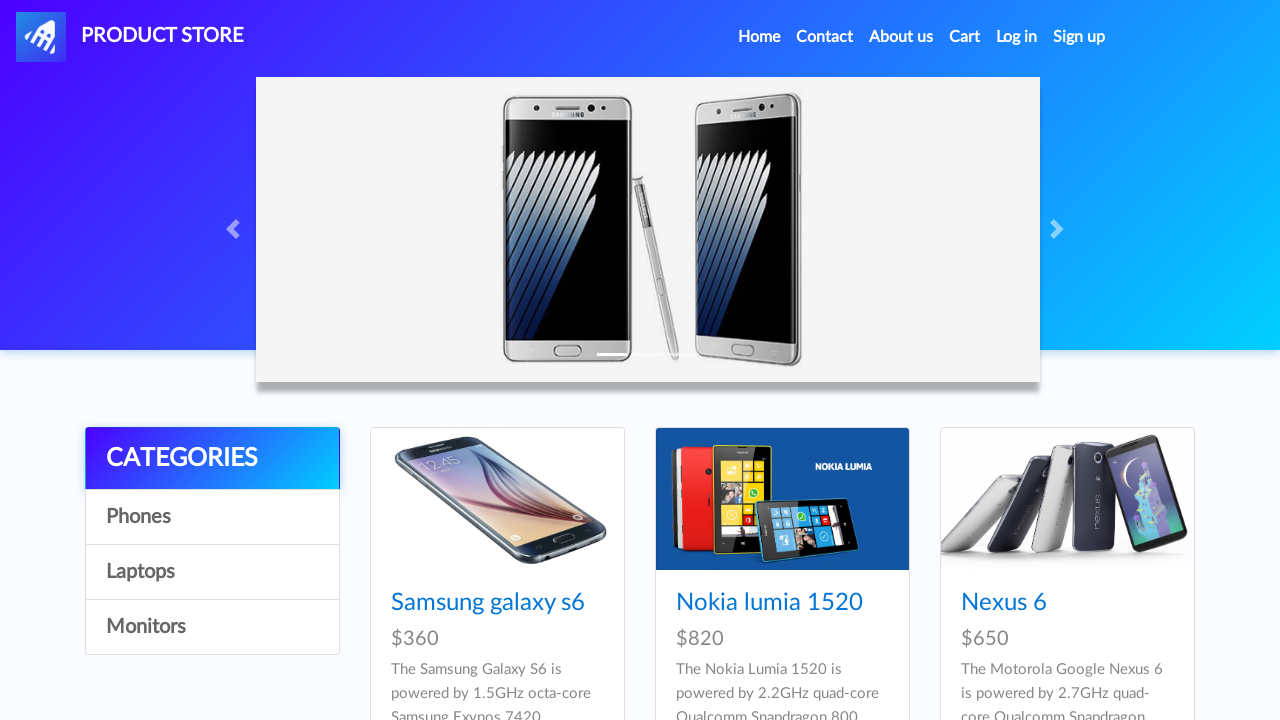

Clicked on the first phone product at (488, 603) on xpath=//*[@id='tbodyid']/div[1]/div/div/h4/a
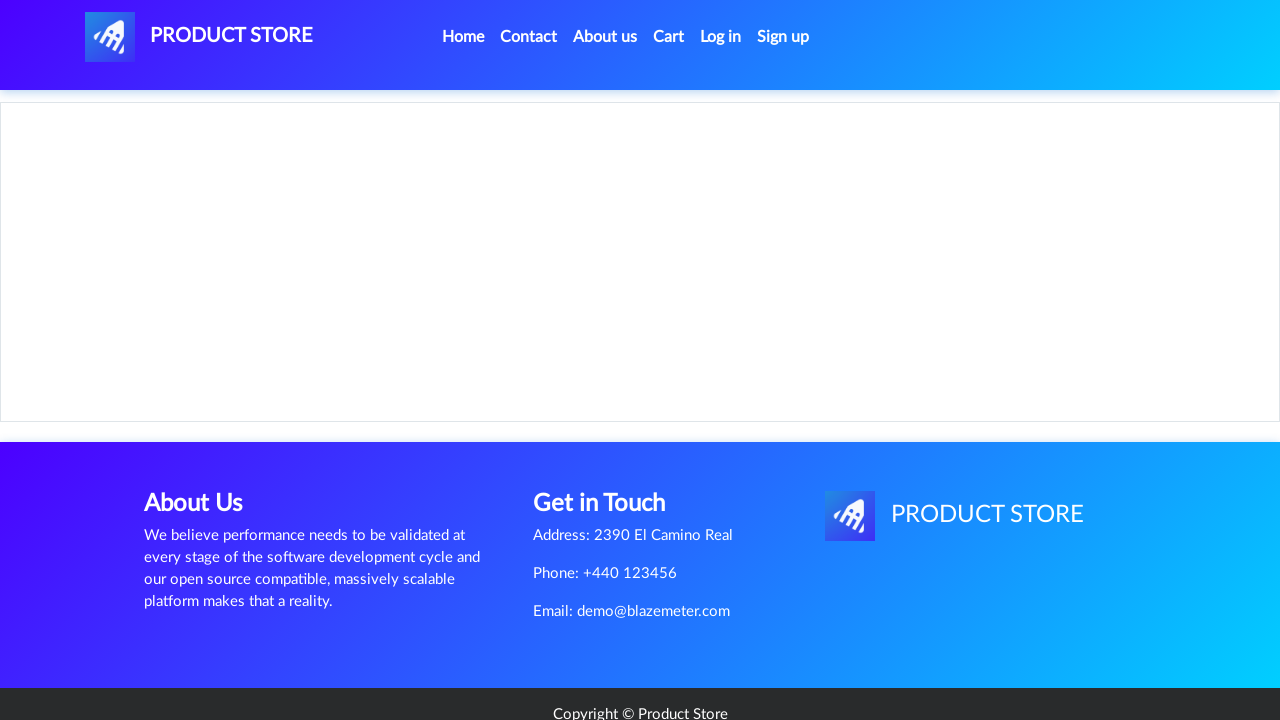

Product page loaded and Add to Cart button is visible
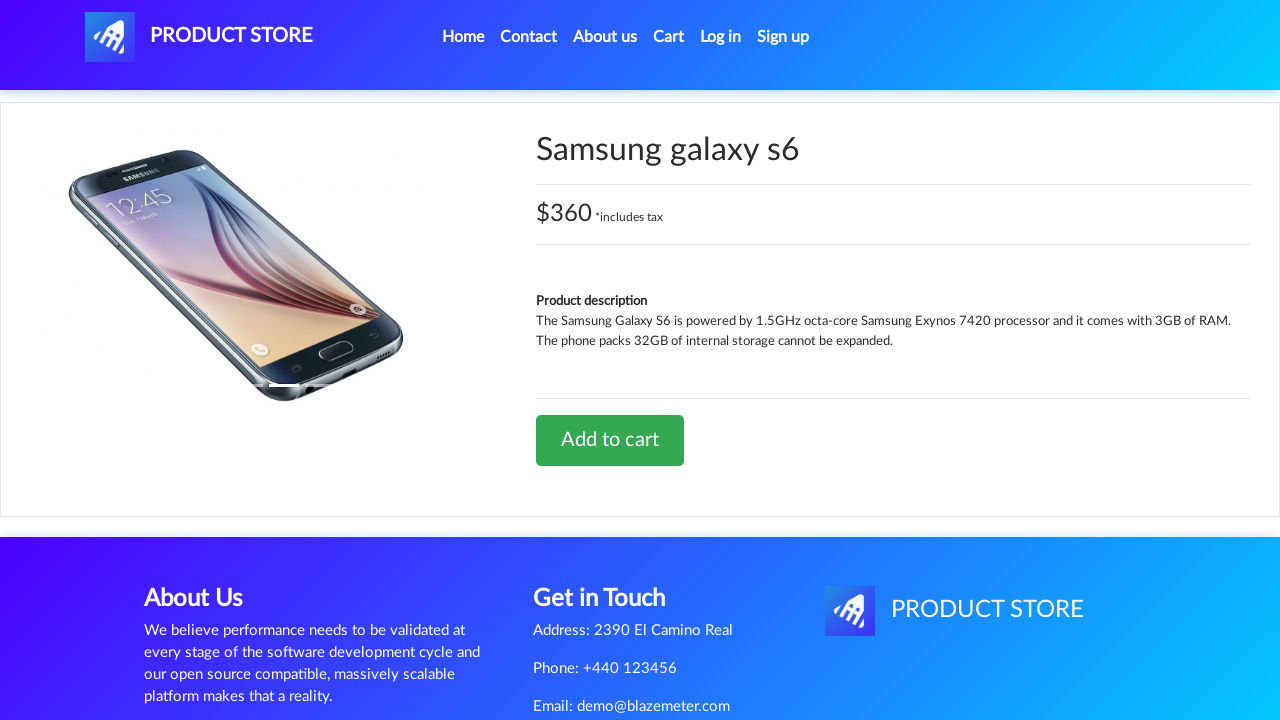

Clicked Add to Cart button at (610, 440) on xpath=//*[@id='tbodyid']/div[2]/div/a
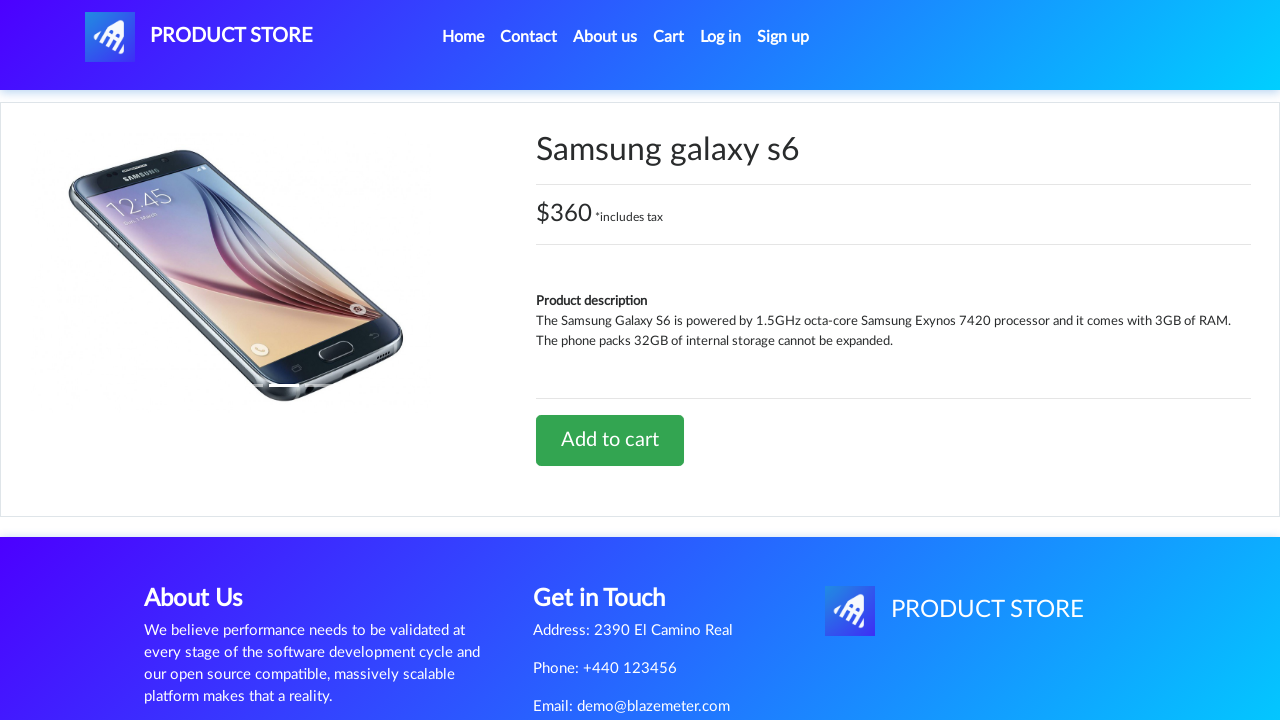

Accepted success alert dialog
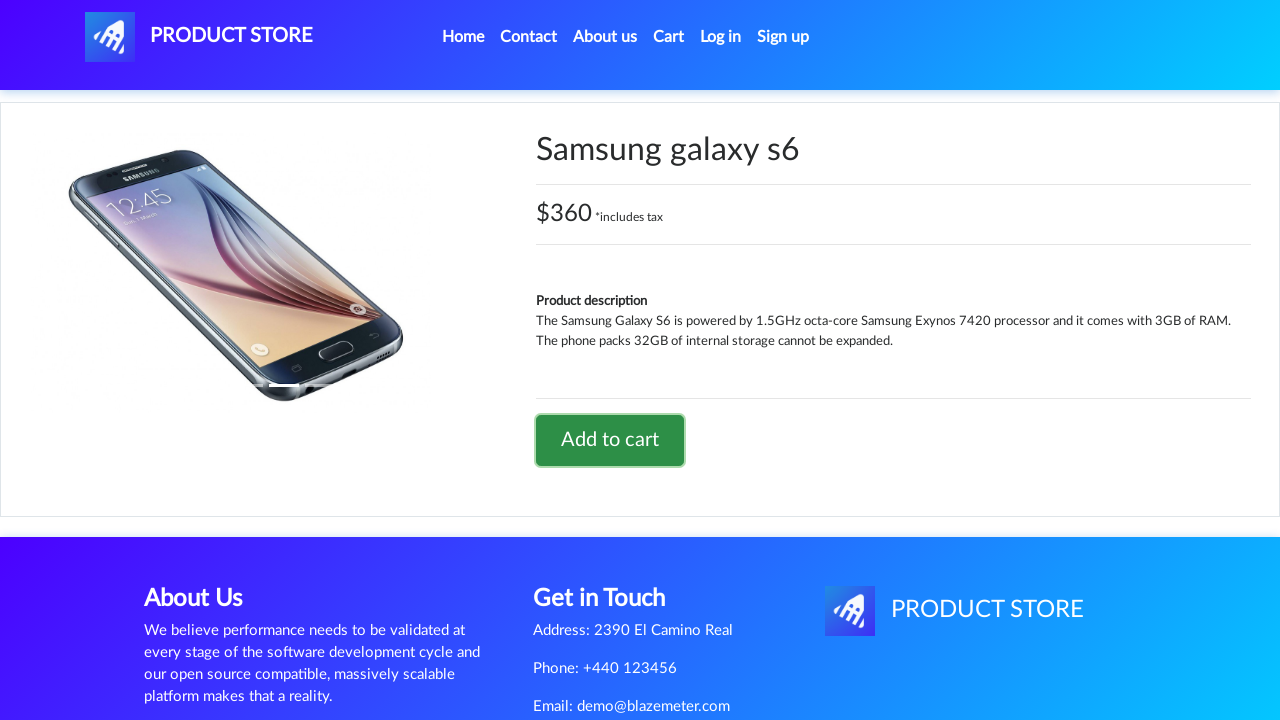

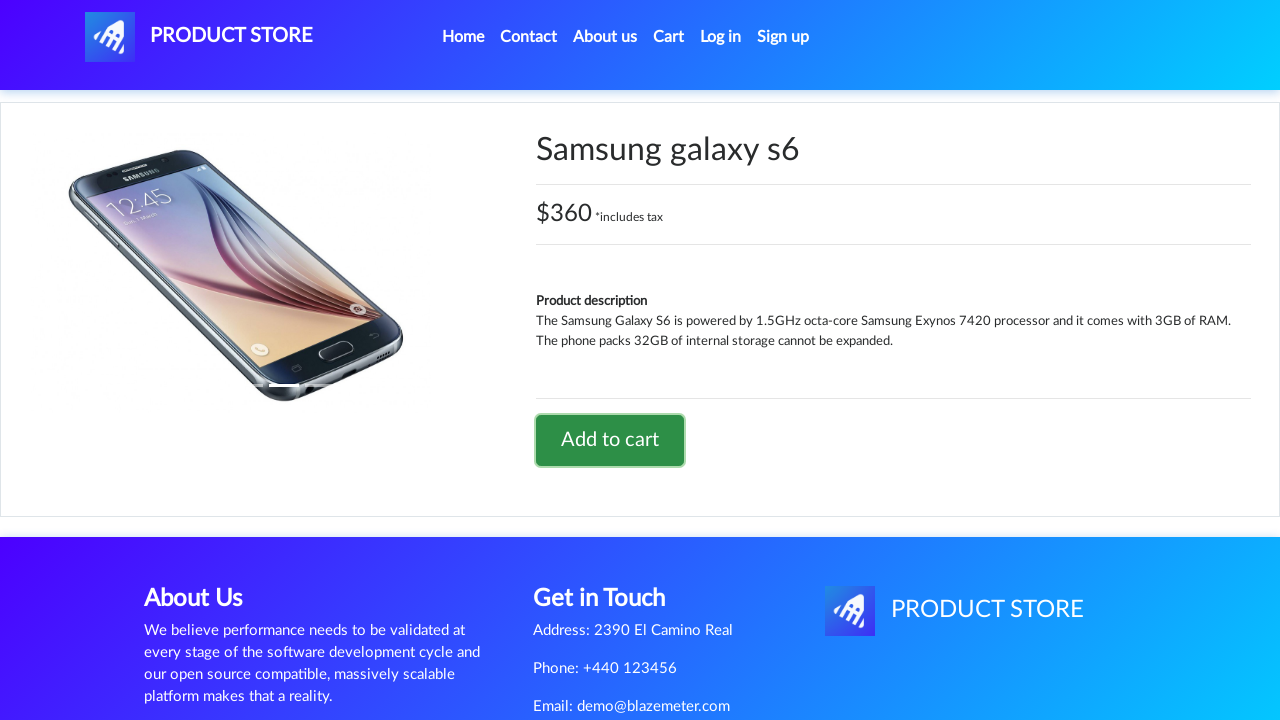